Tests window resizing functionality by navigating to a sample test page and adjusting the browser window size

Starting URL: https://artoftesting.com/samplesiteforselenium

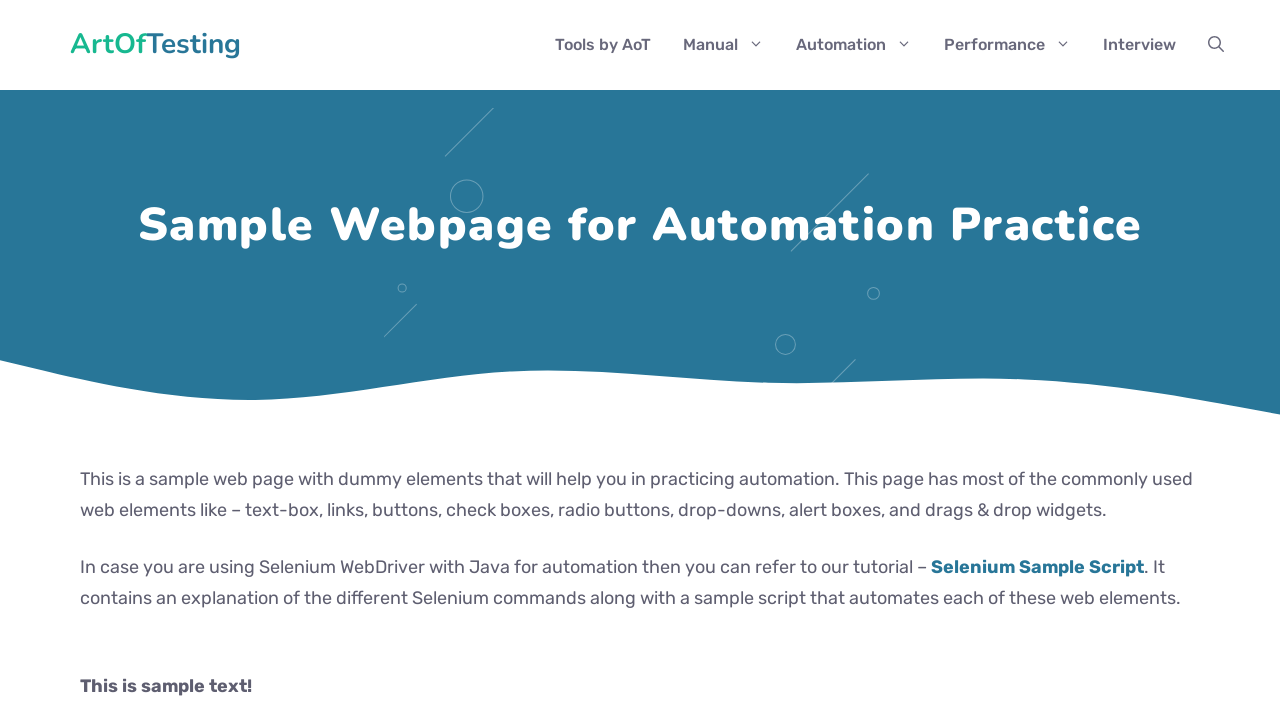

Set viewport size to 300x500 pixels
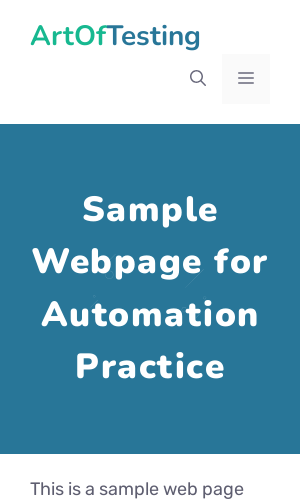

Waited 5 seconds to observe the resized window
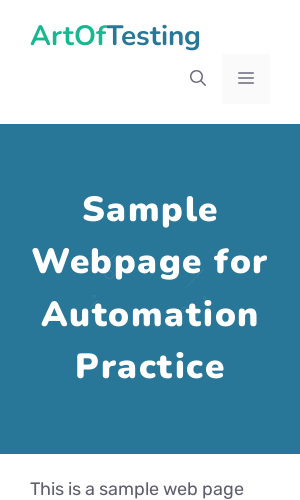

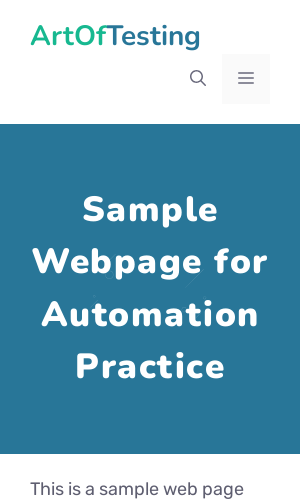